Tests entering text in a JavaScript prompt dialog and verifying the entered text appears in the result

Starting URL: https://automationfc.github.io/basic-form/index.html

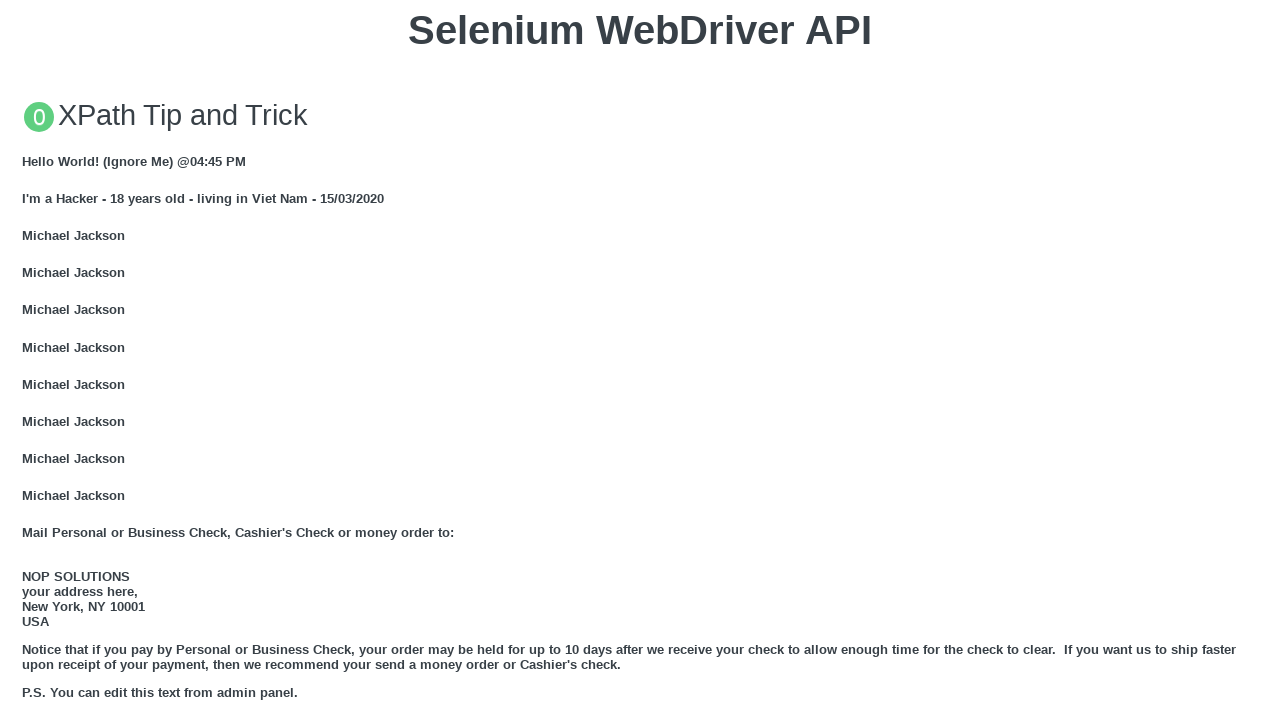

Set up dialog handler to accept prompt with text 'daominhdam'
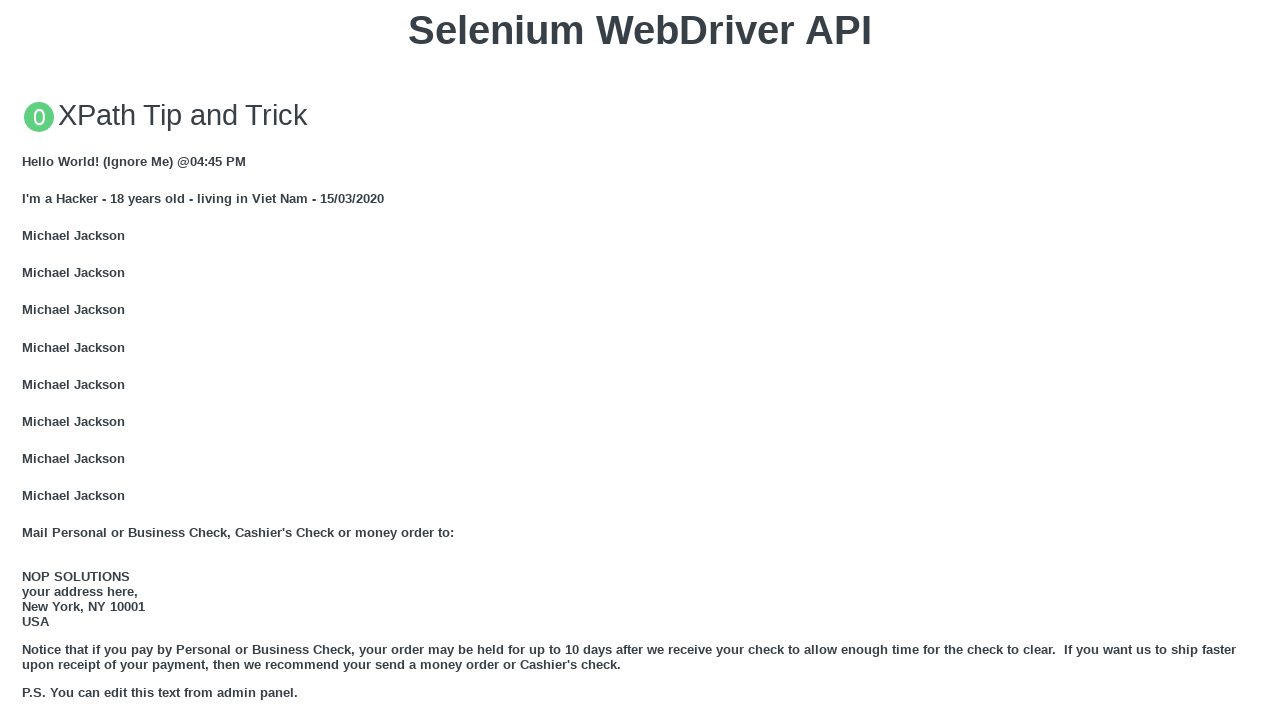

Clicked button to trigger JavaScript prompt dialog at (640, 360) on button[onclick='jsPrompt()']
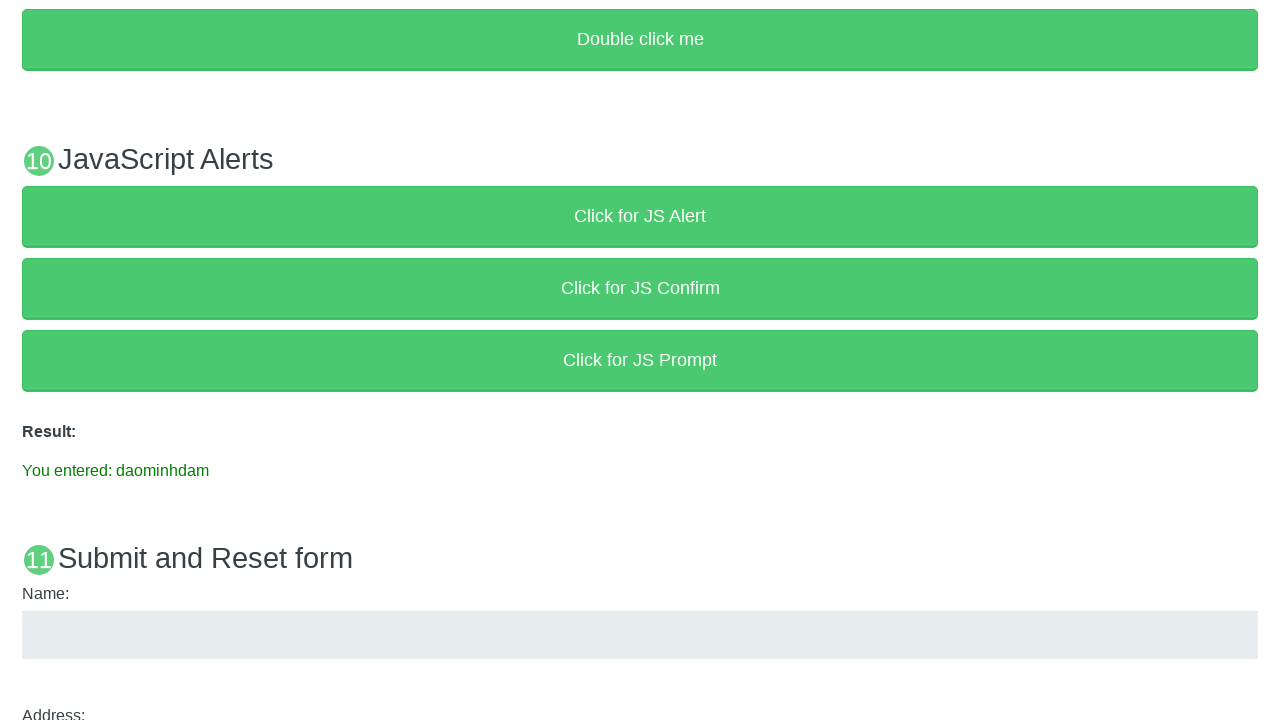

Verified result message displays 'You entered: daominhdam'
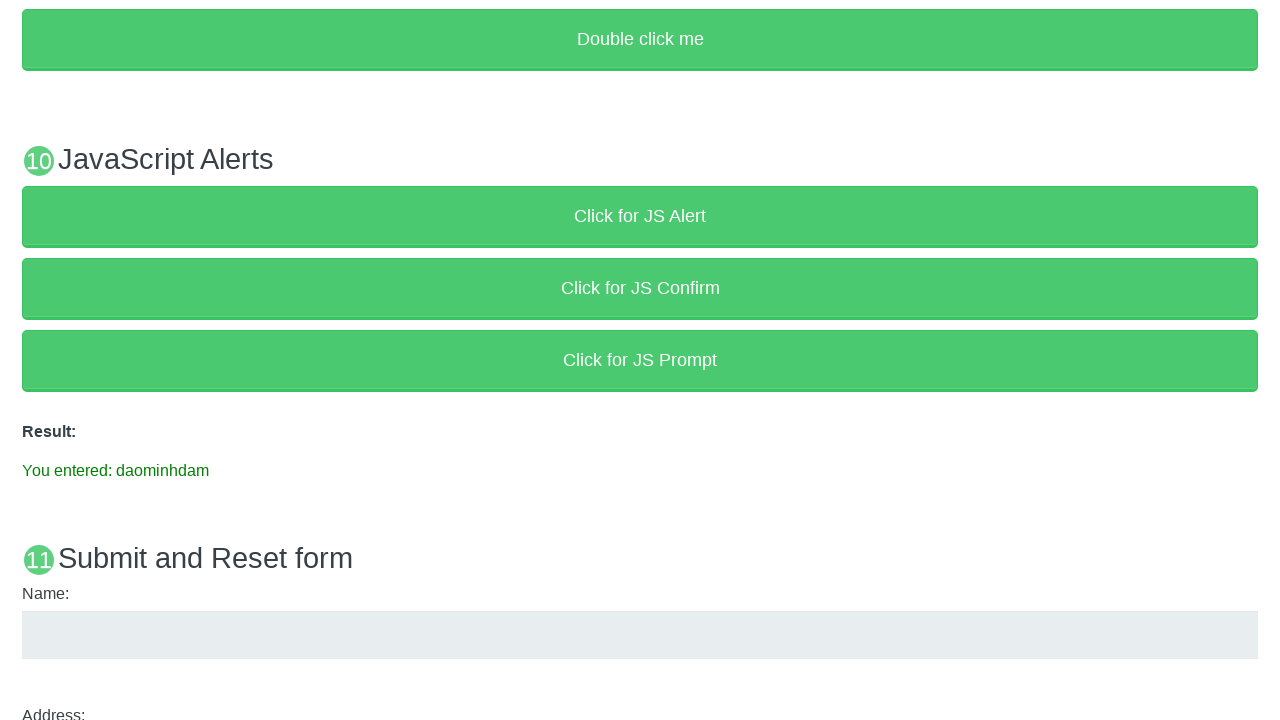

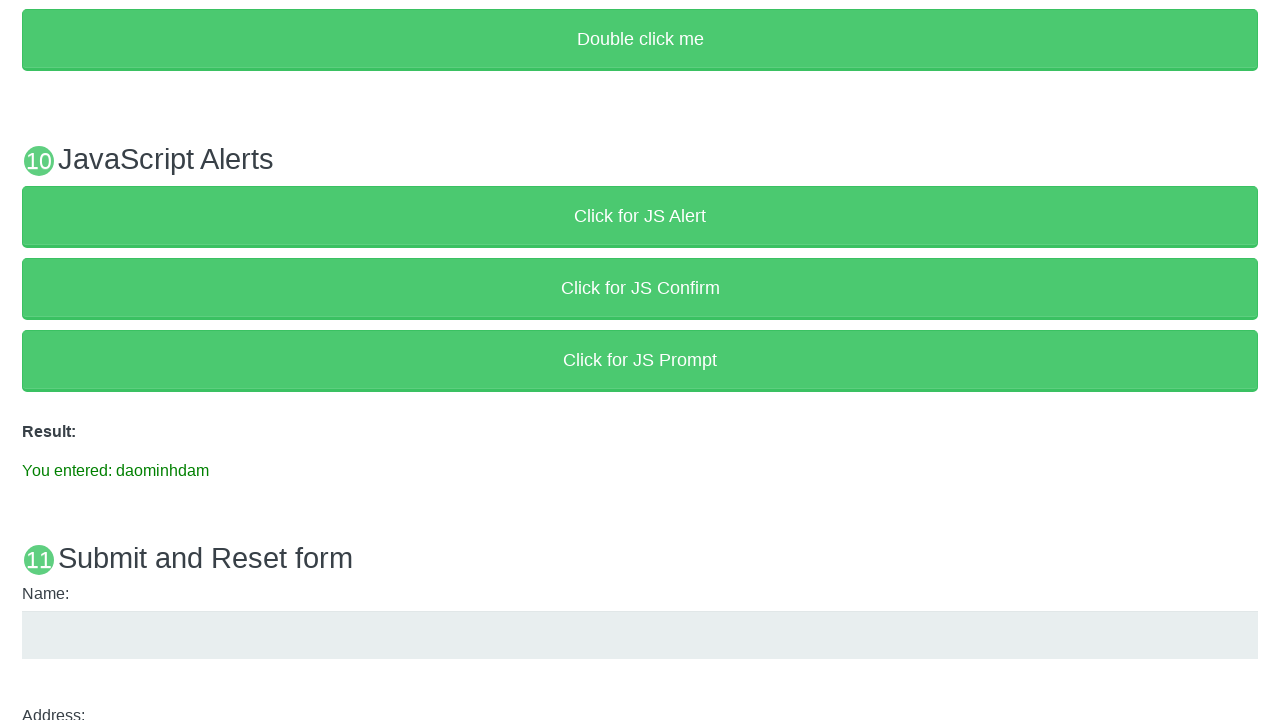